Tests adding and counting delete buttons by clicking the add element button multiple times

Starting URL: http://the-internet.herokuapp.com/add_remove_elements/

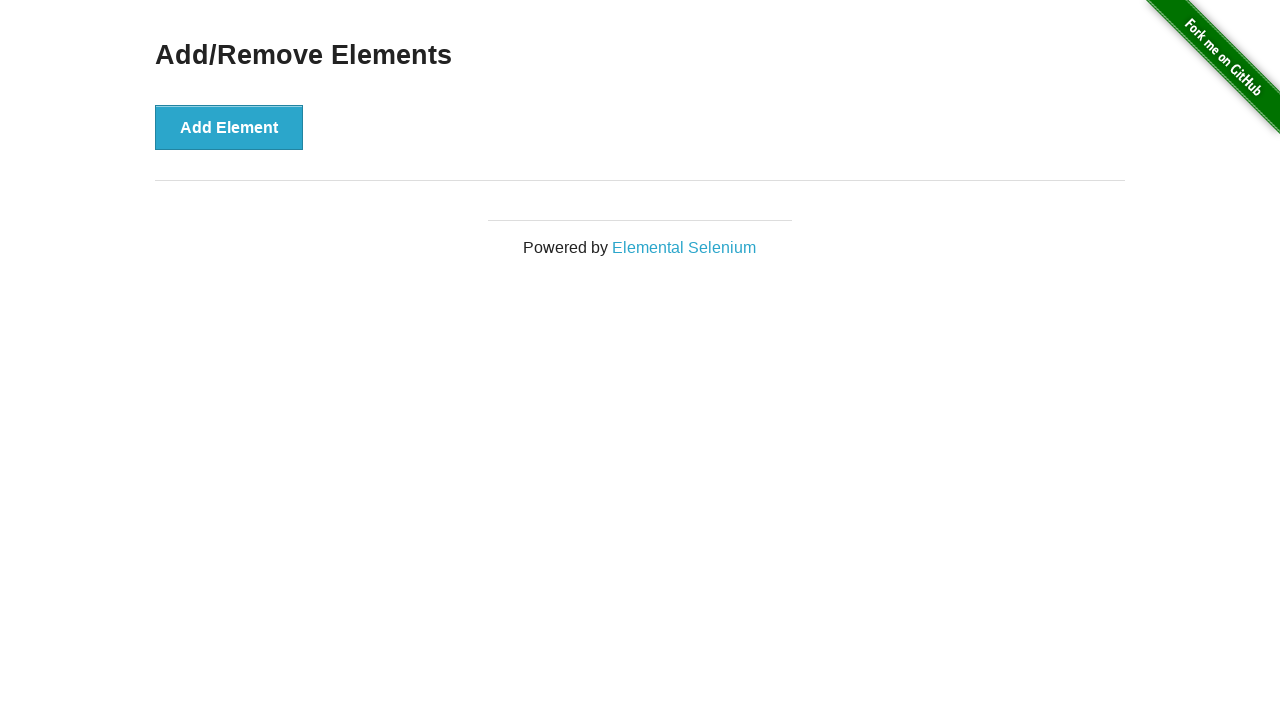

Clicked 'Add Element' button (iteration 1/5) at (229, 127) on xpath=//button[@onclick='addElement()']
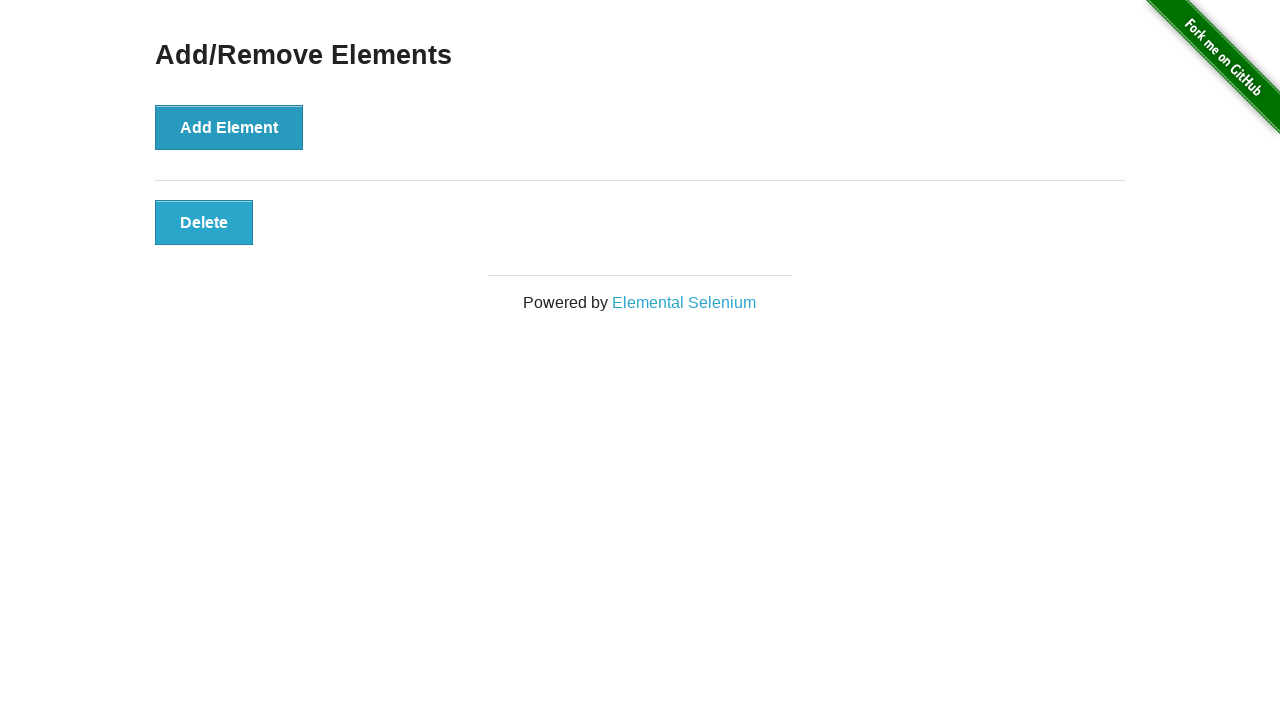

Clicked 'Add Element' button (iteration 2/5) at (229, 127) on xpath=//button[@onclick='addElement()']
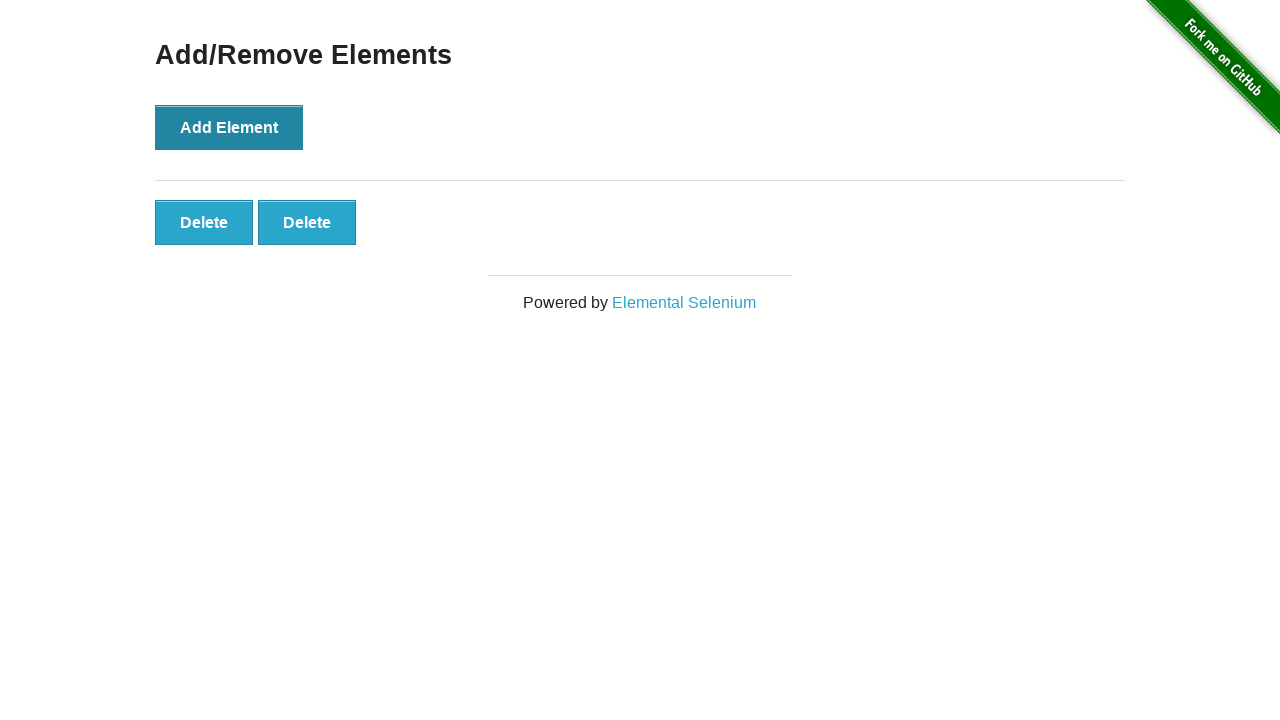

Clicked 'Add Element' button (iteration 3/5) at (229, 127) on xpath=//button[@onclick='addElement()']
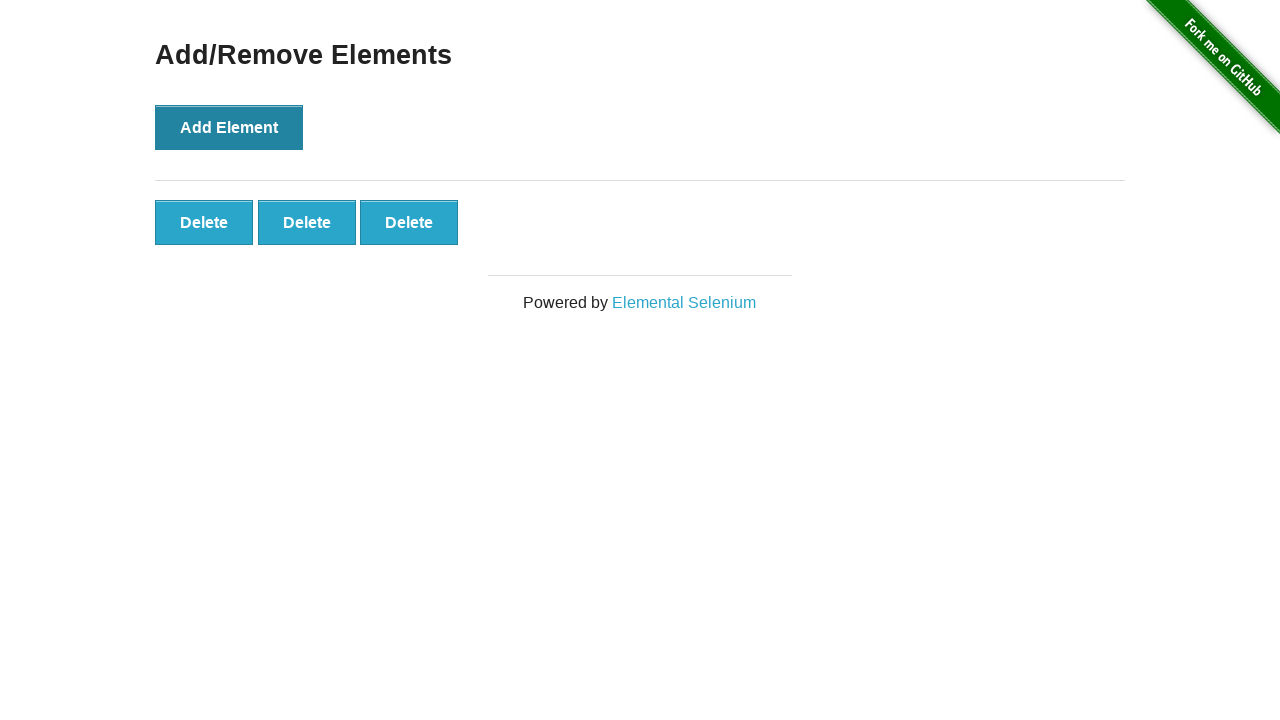

Clicked 'Add Element' button (iteration 4/5) at (229, 127) on xpath=//button[@onclick='addElement()']
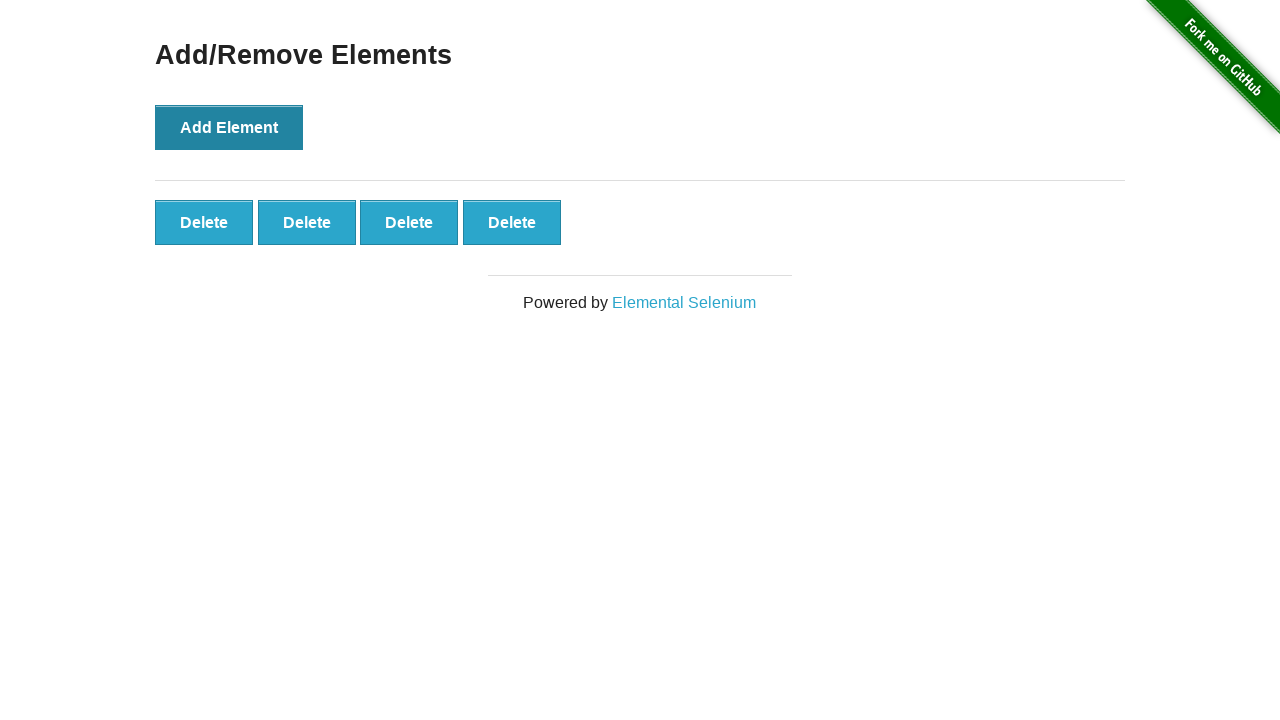

Clicked 'Add Element' button (iteration 5/5) at (229, 127) on xpath=//button[@onclick='addElement()']
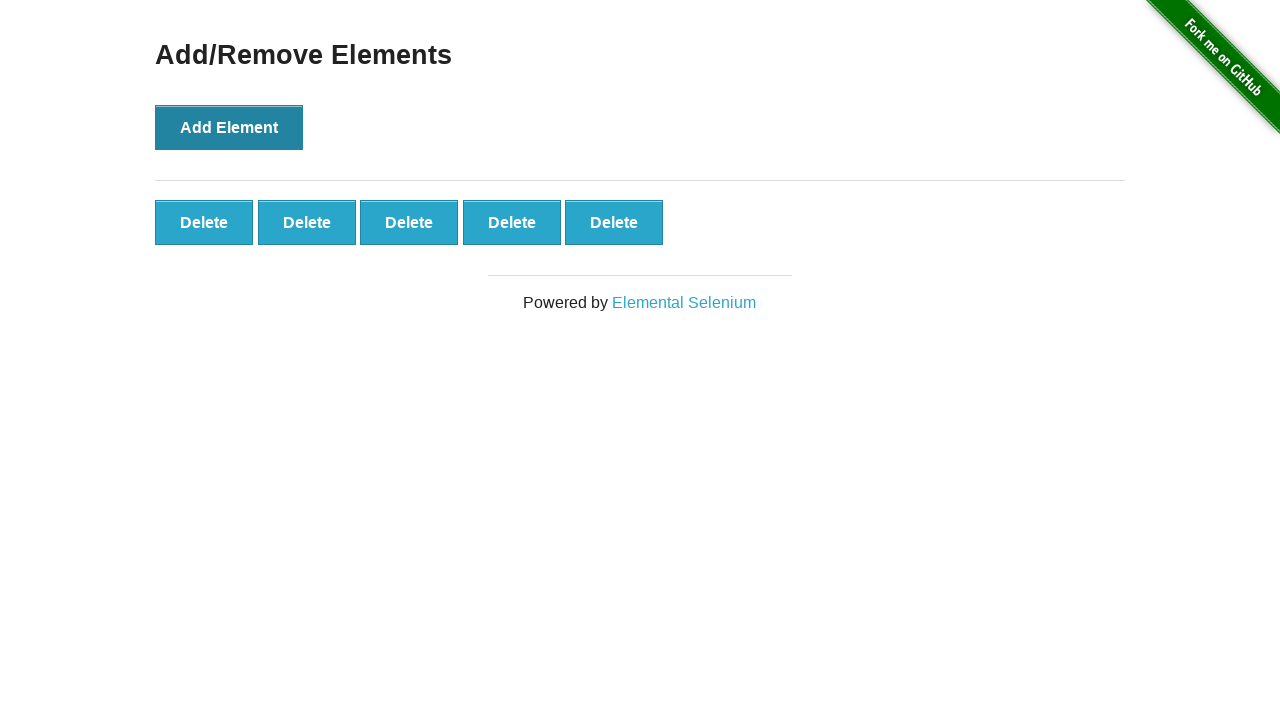

Located all Delete buttons on the page
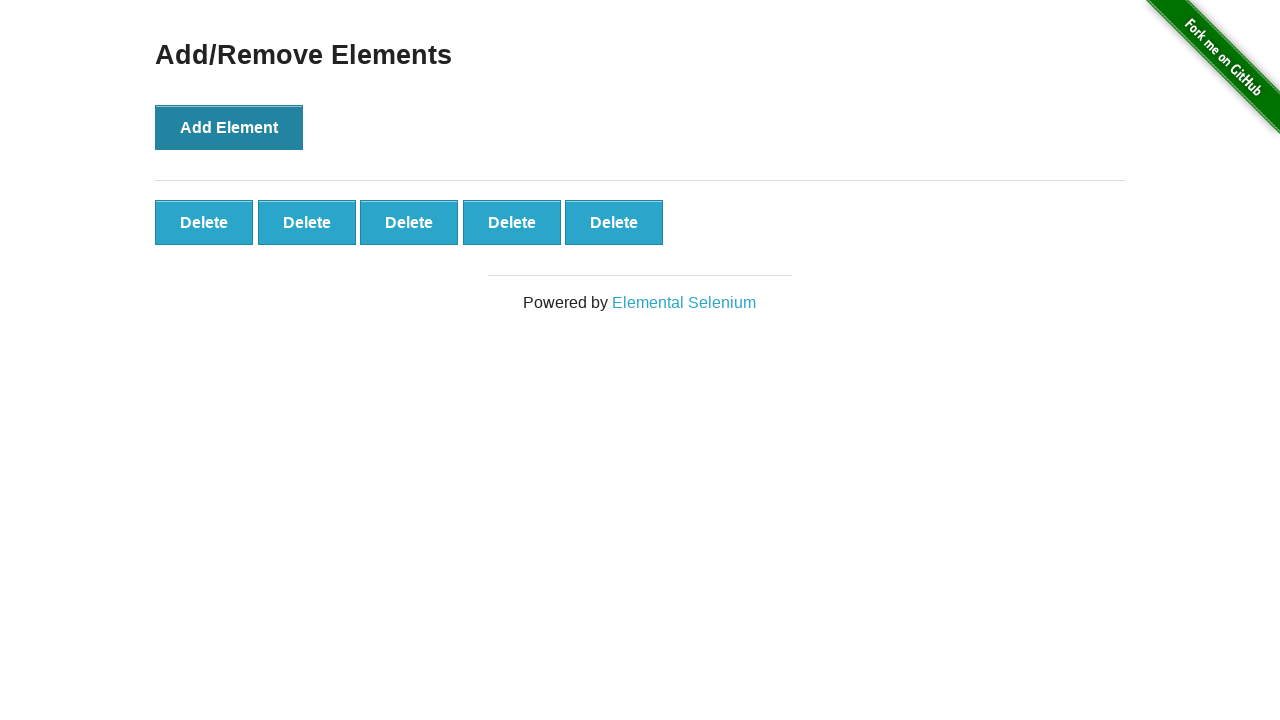

Counted Delete buttons: 5 buttons found
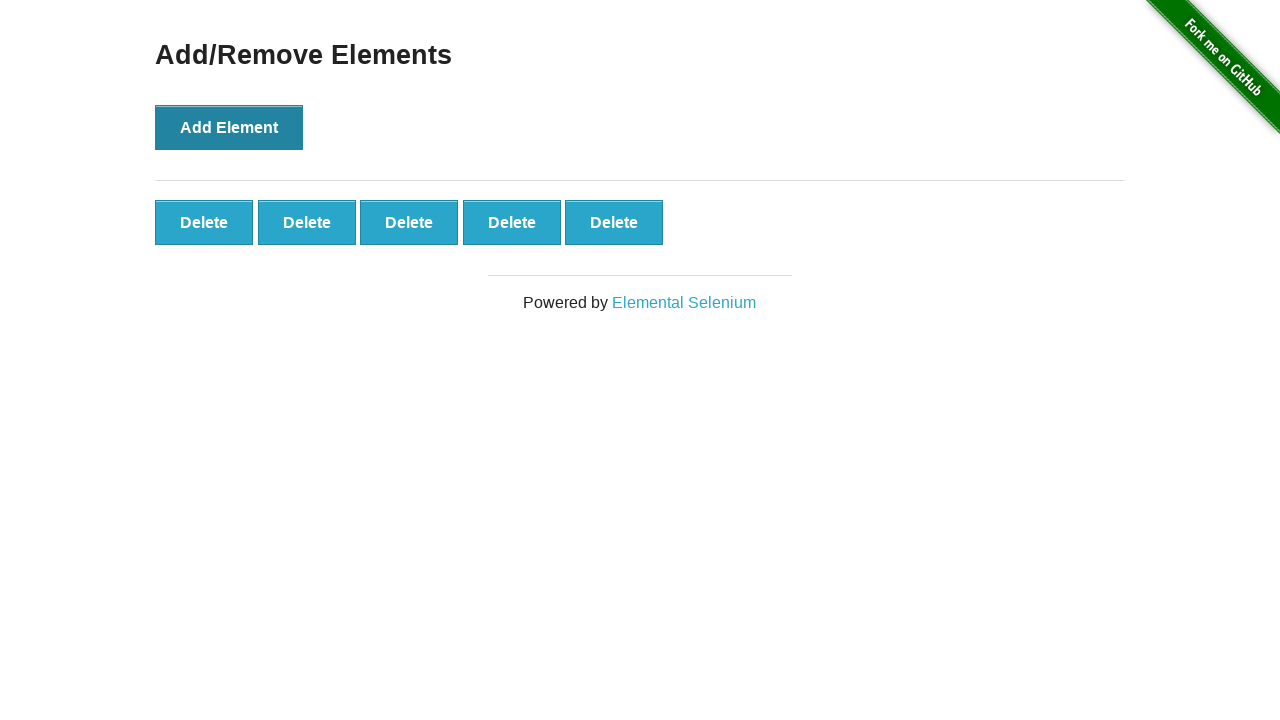

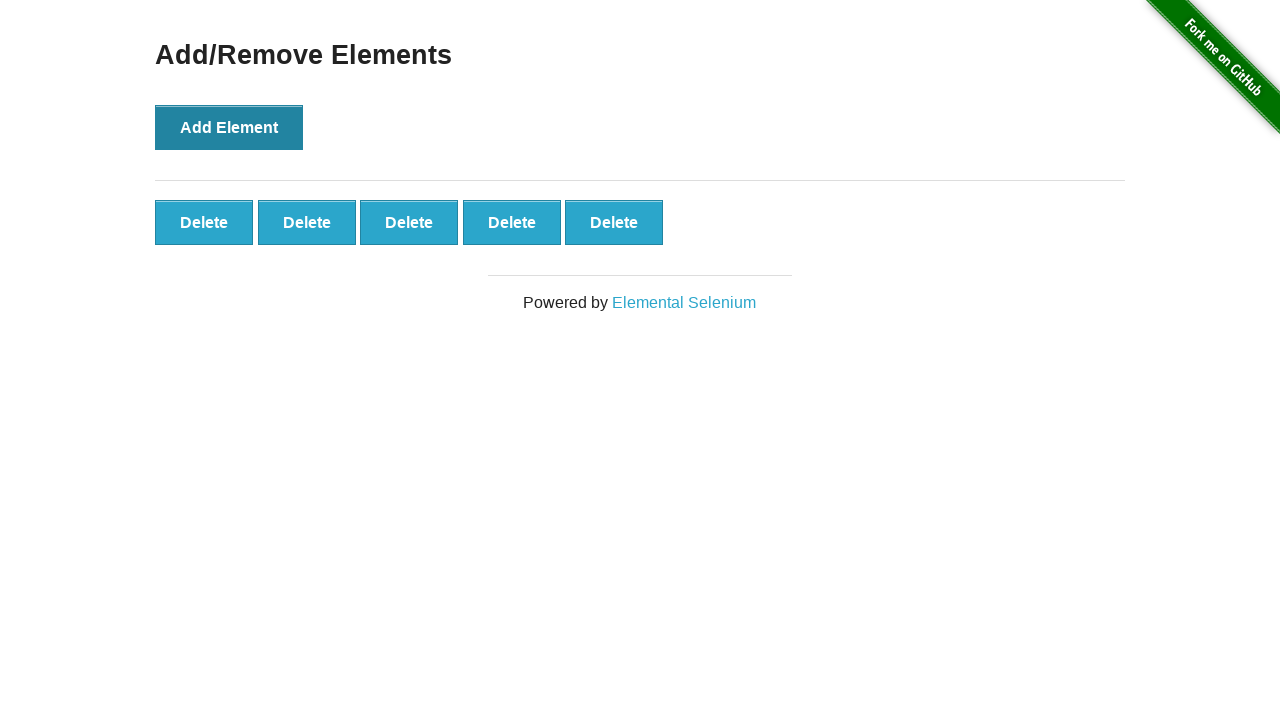